Calculates the sum of two numbers displayed on the page, selects the sum from a dropdown menu, and submits the form

Starting URL: http://suninjuly.github.io/selects1.html

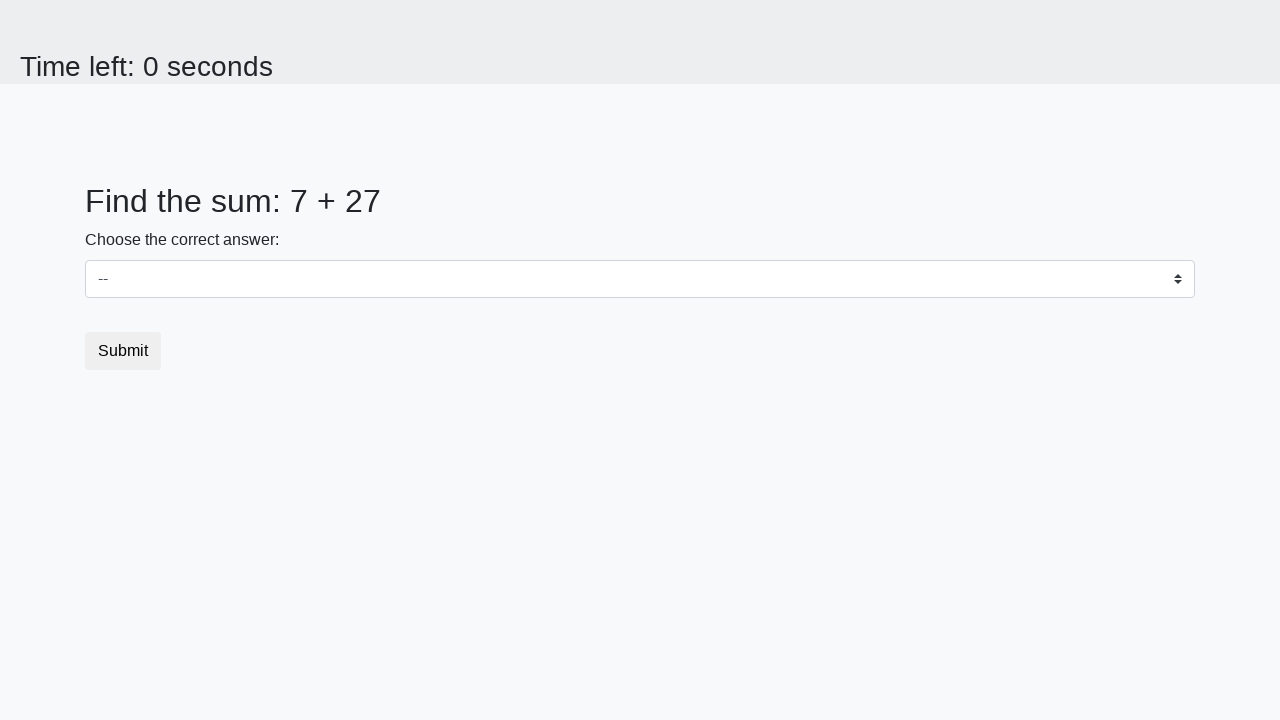

Retrieved first number from #num1 element
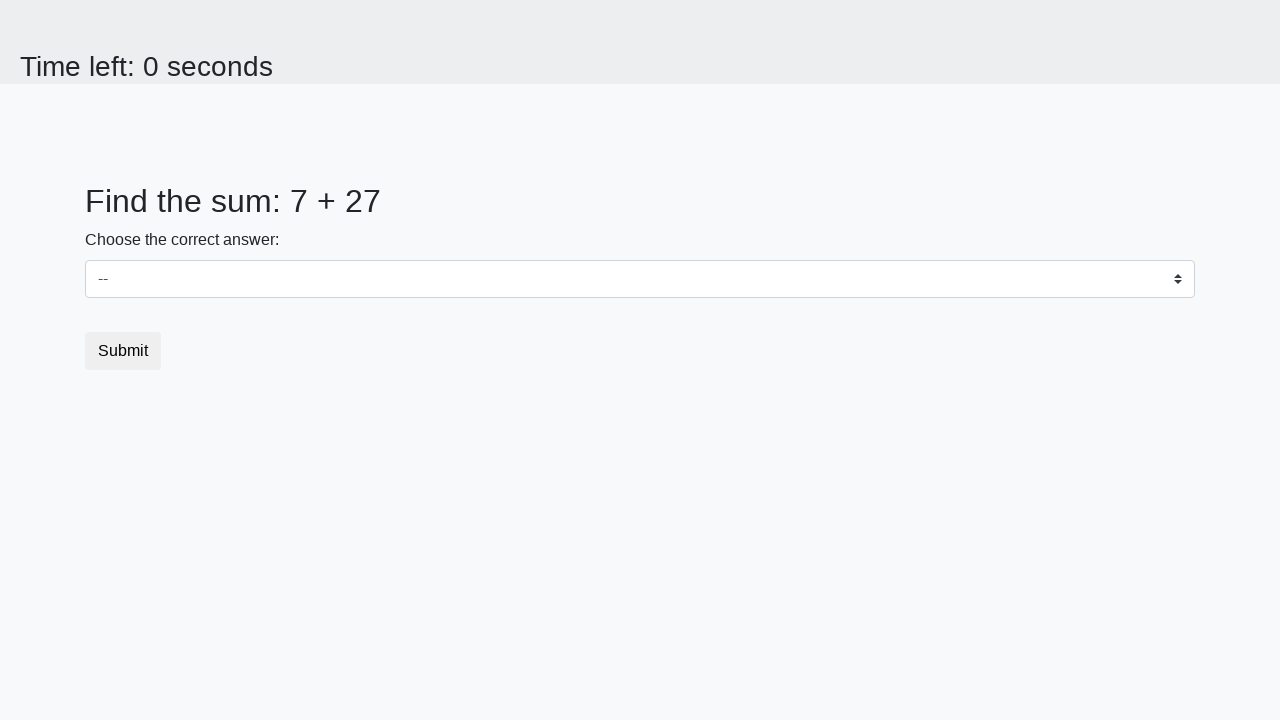

Retrieved second number from #num2 element
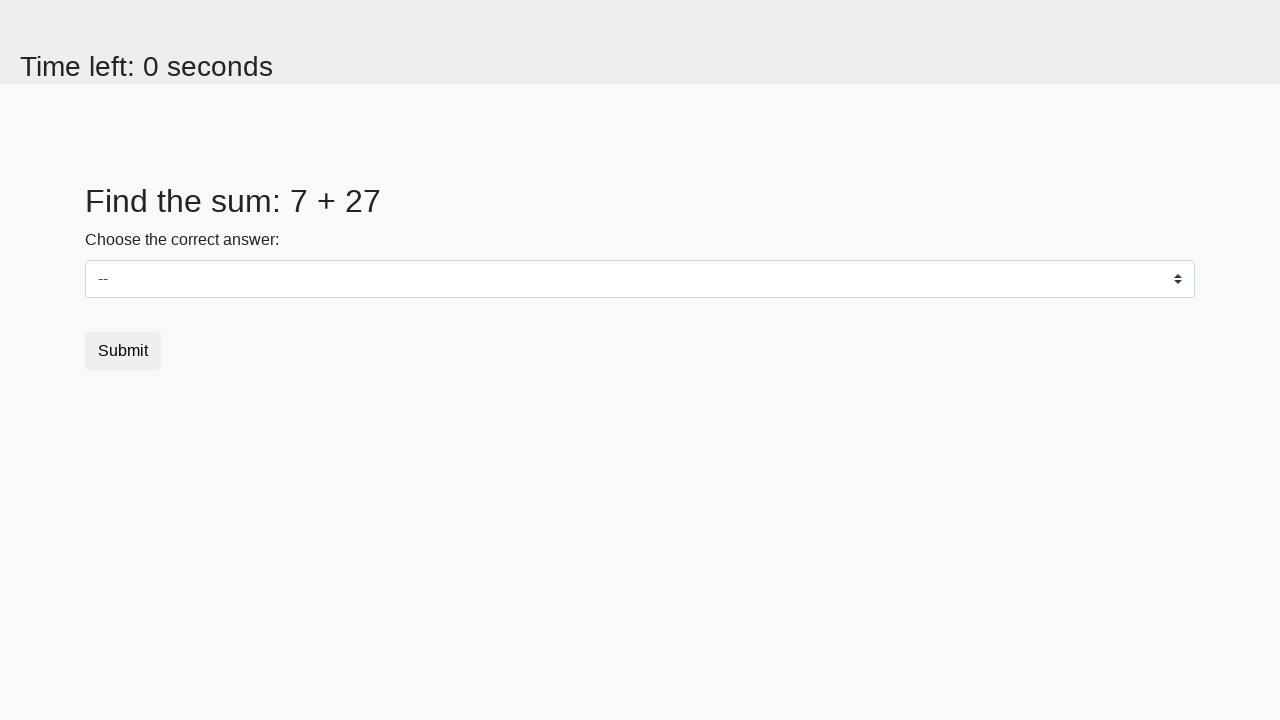

Calculated sum: 7 + 27 = 34
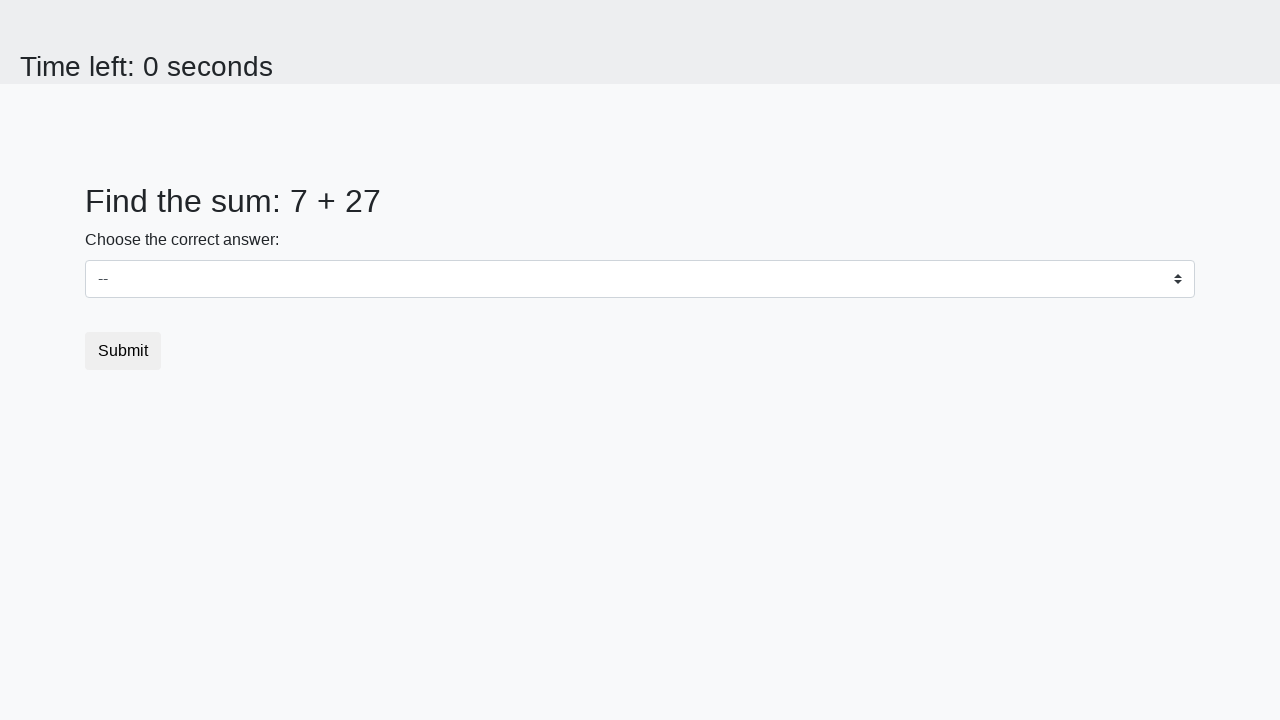

Converted sum to string: 34
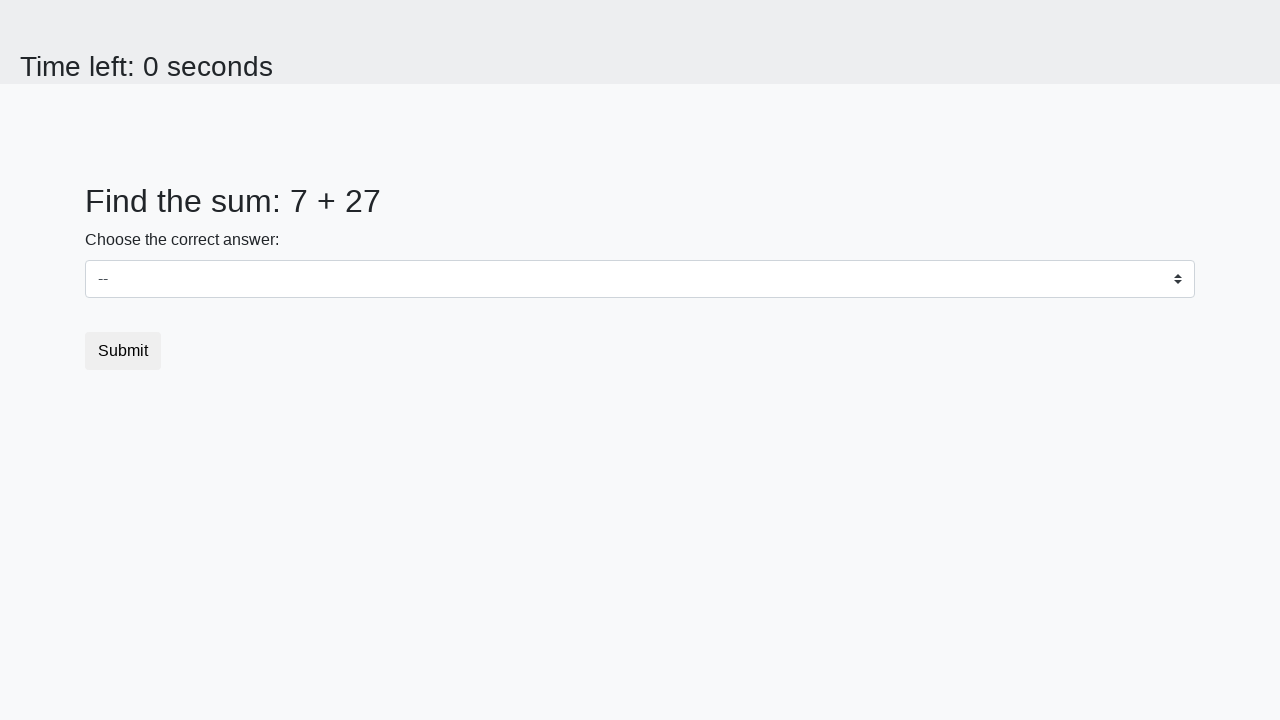

Selected 34 from dropdown menu on select
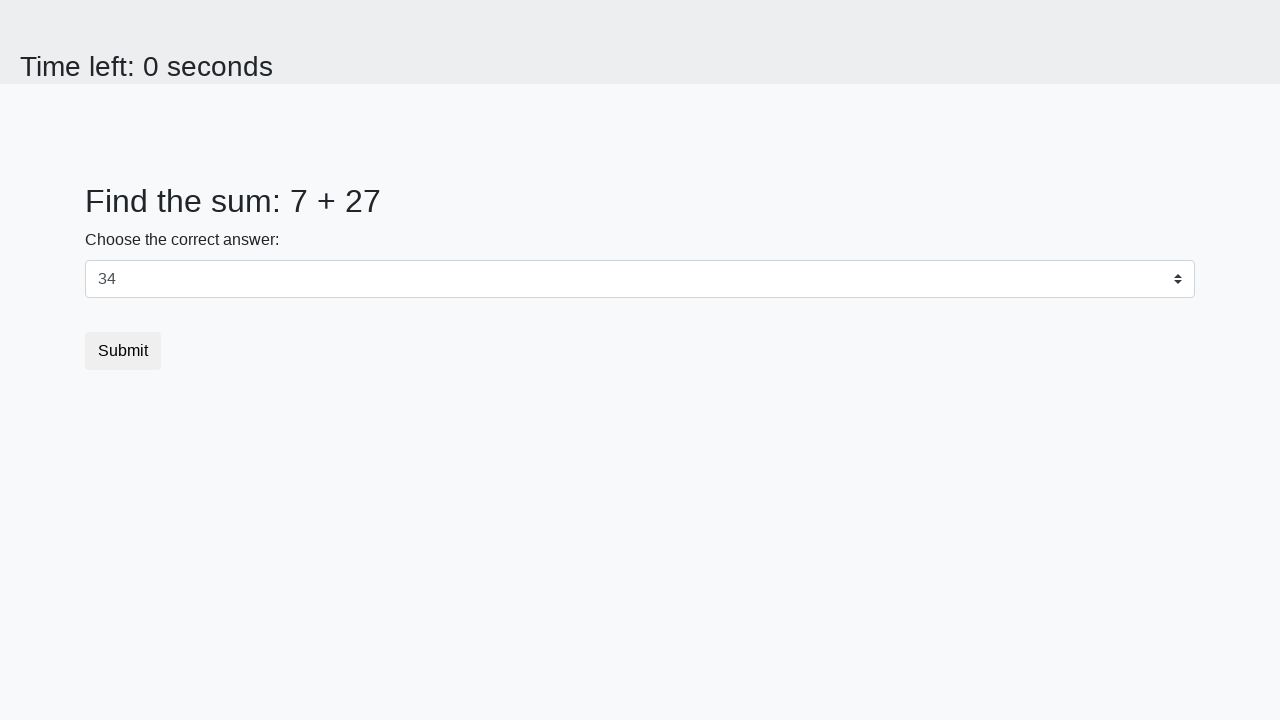

Clicked submit button to submit form at (123, 351) on button
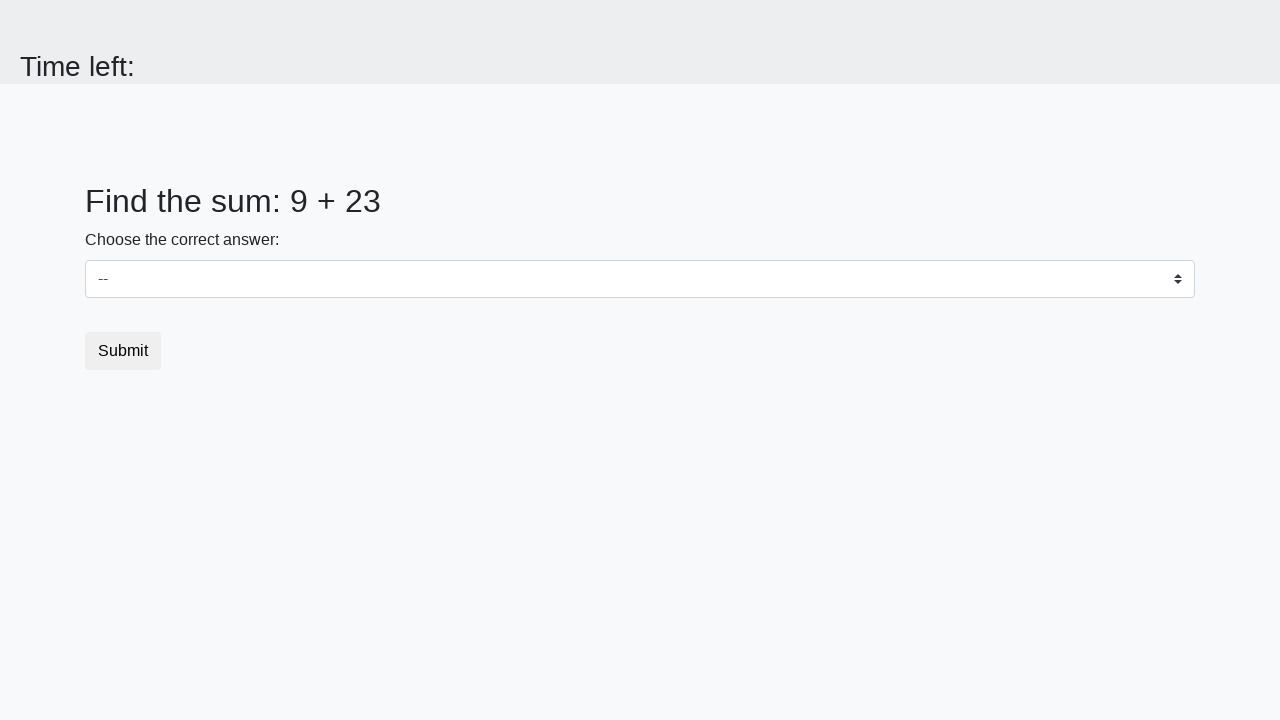

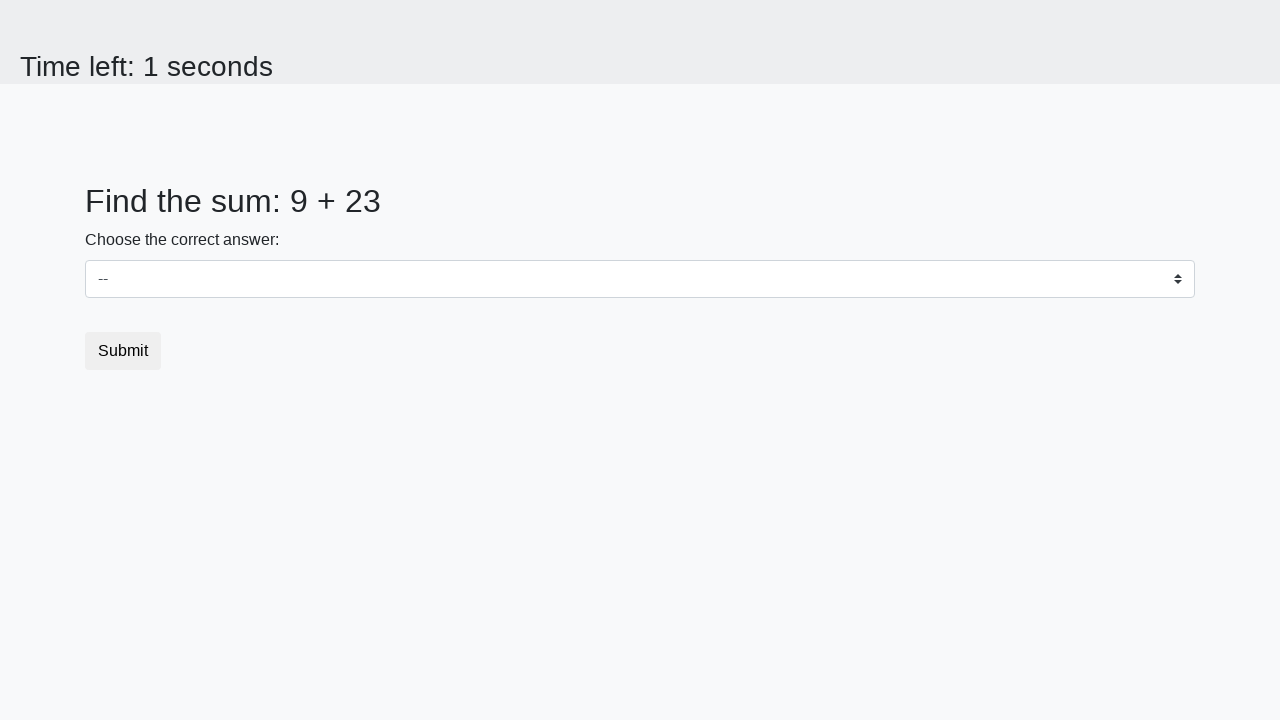